Retrieves attribute values (value and name) from an input element

Starting URL: https://www.selenium.dev/selenium/web/inputs.html

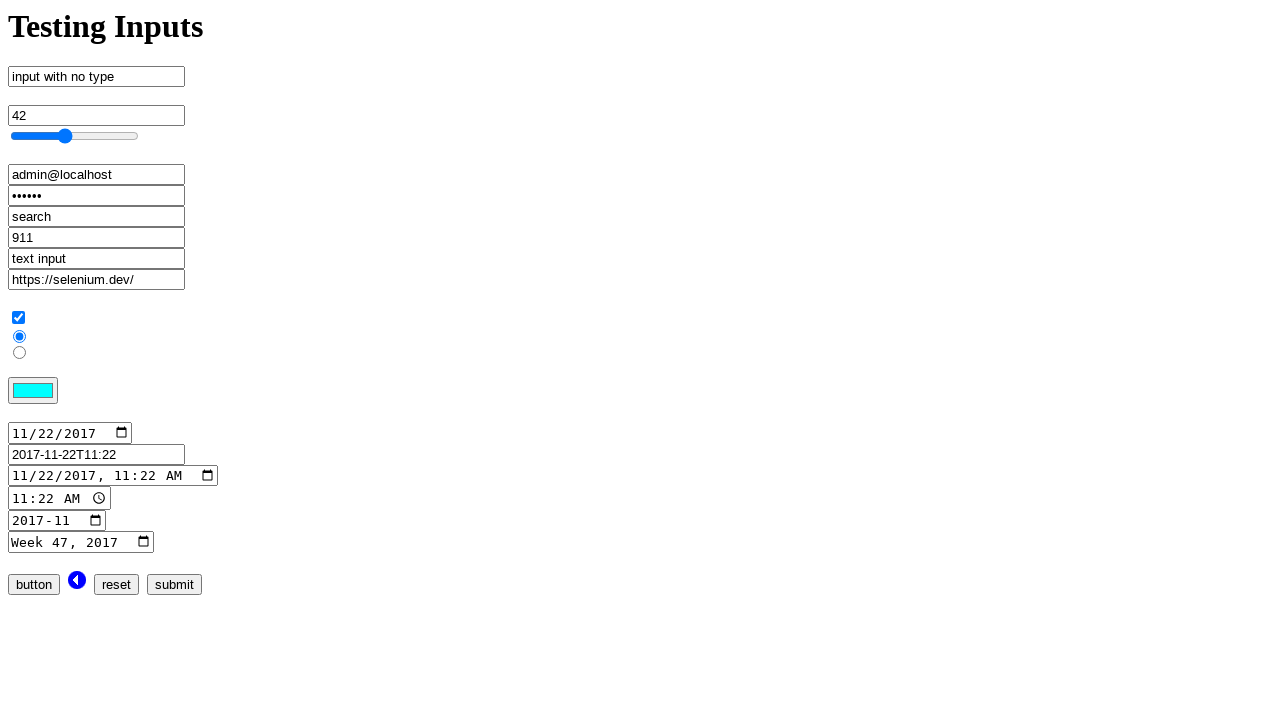

Located input element with name 'no_type'
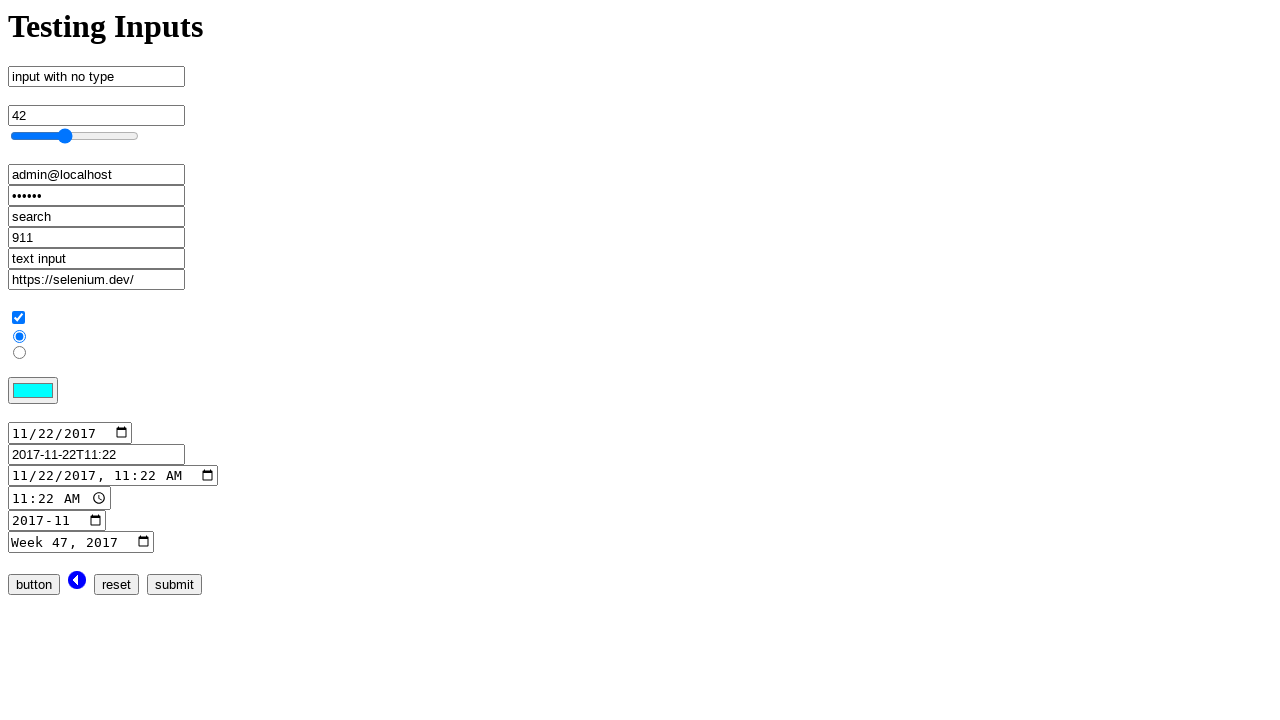

Retrieved 'value' attribute from no_type input element
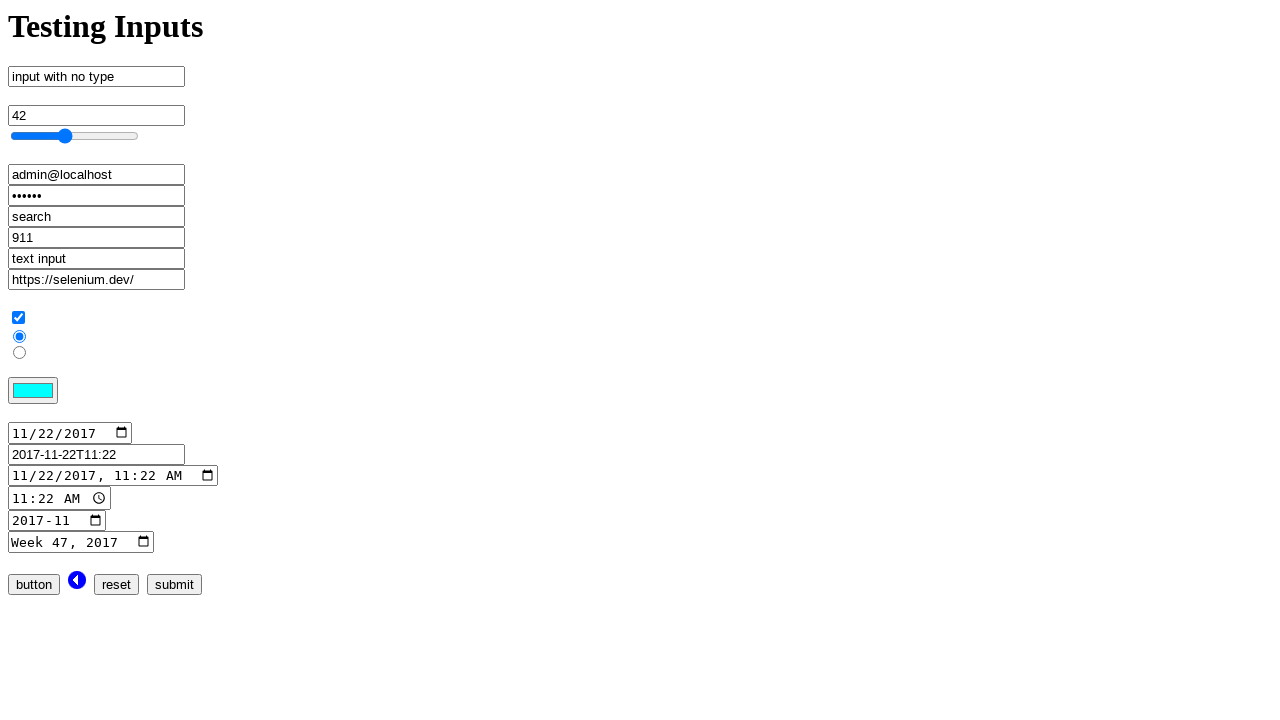

Retrieved 'name' attribute from no_type input element
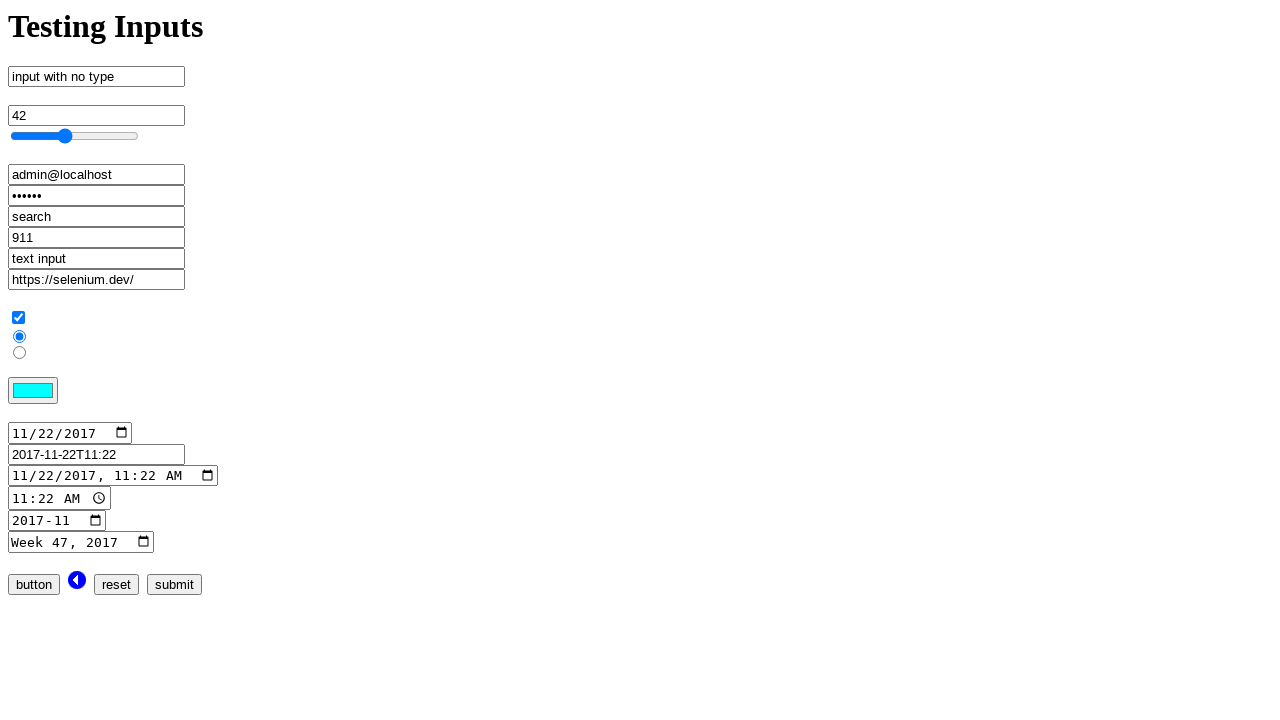

Printed element value attribute: input with no type
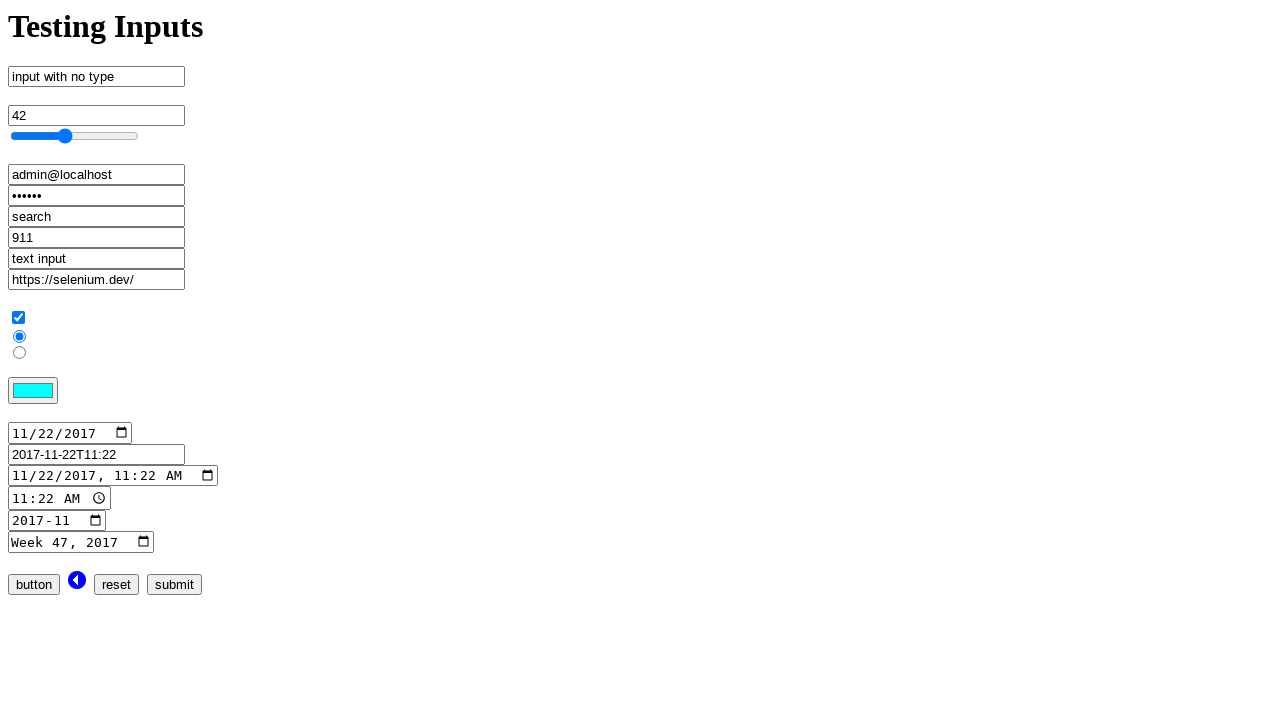

Printed element name attribute: no_type
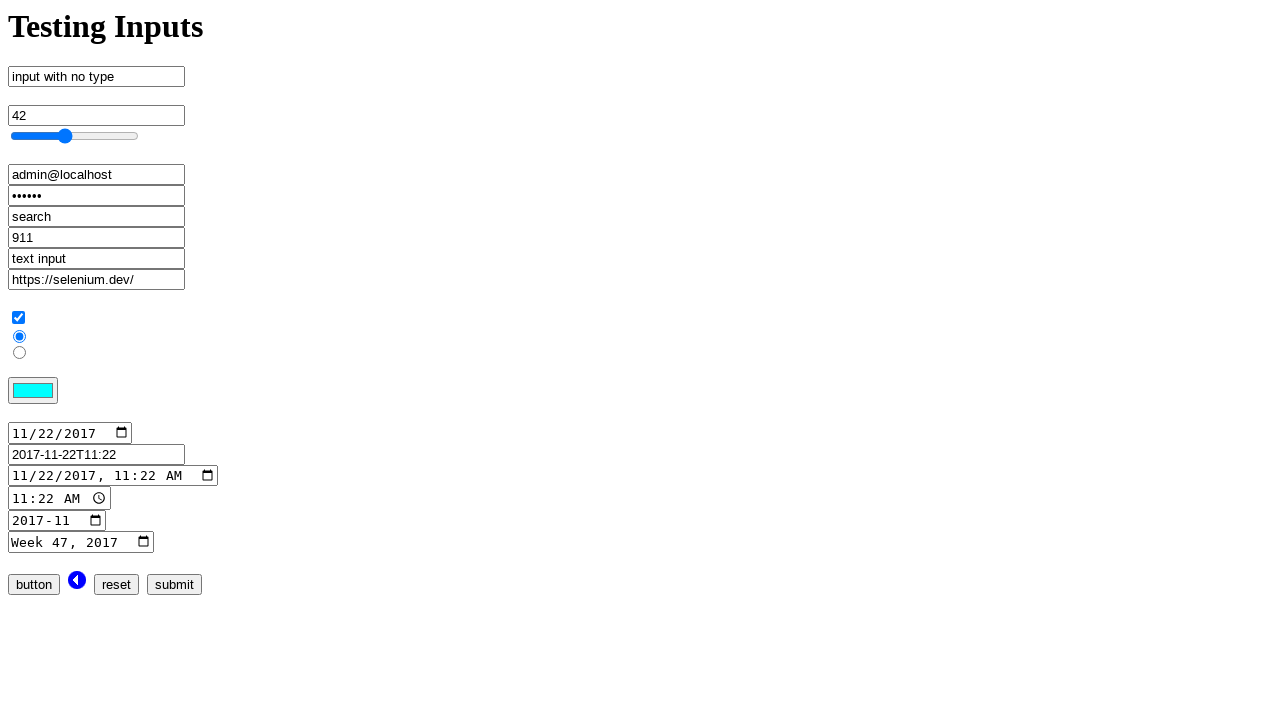

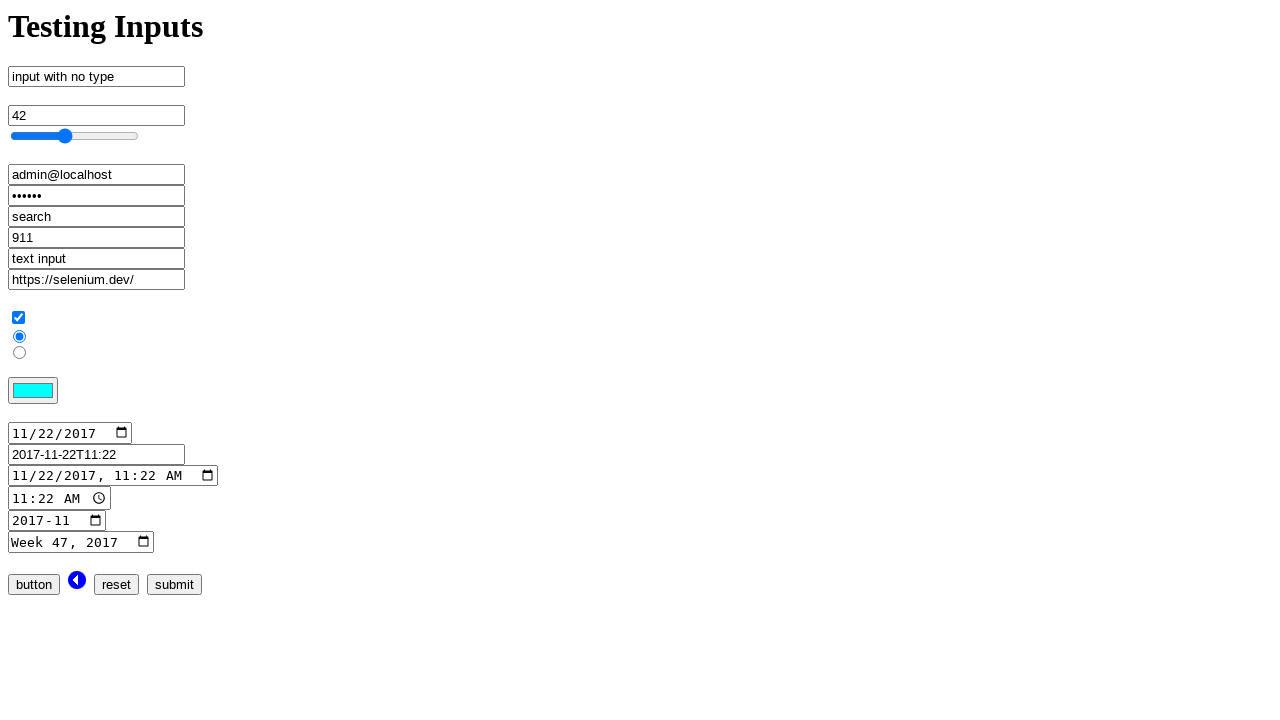